Navigates to the home social card page with specific social card viewport dimensions

Starting URL: https://contributor.info/social-cards/home

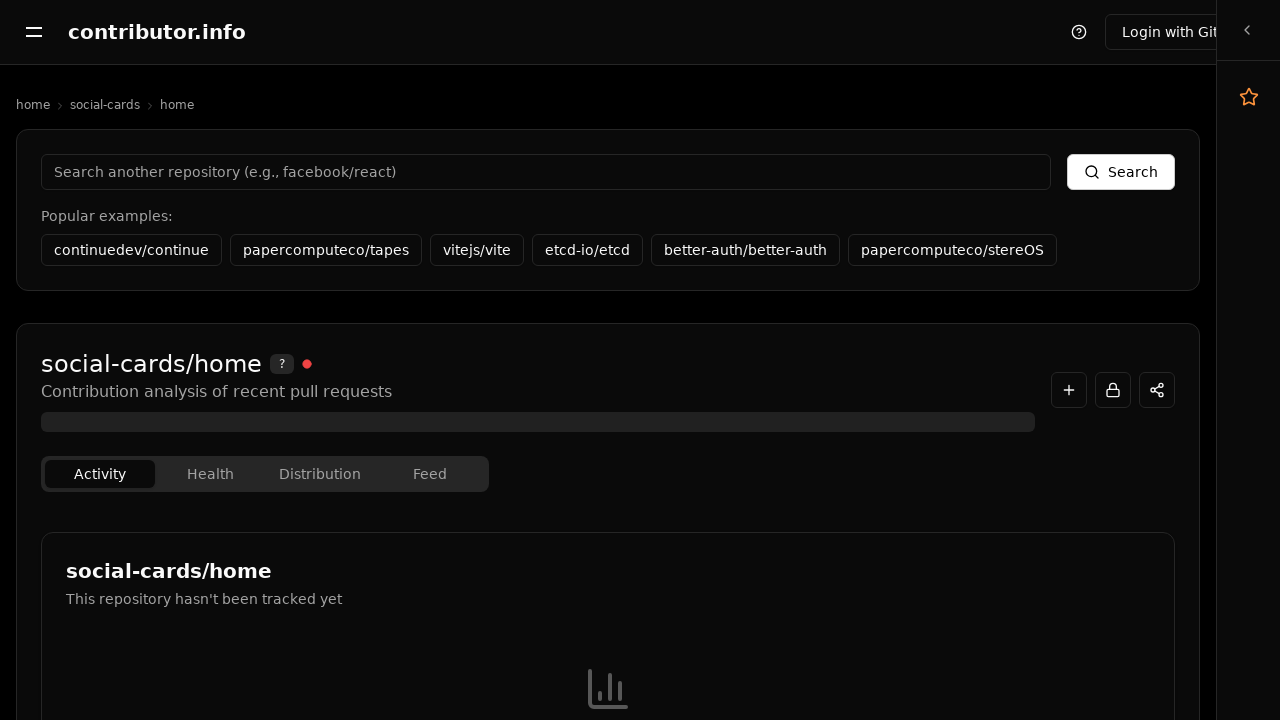

Set viewport to social card dimensions (1200x630)
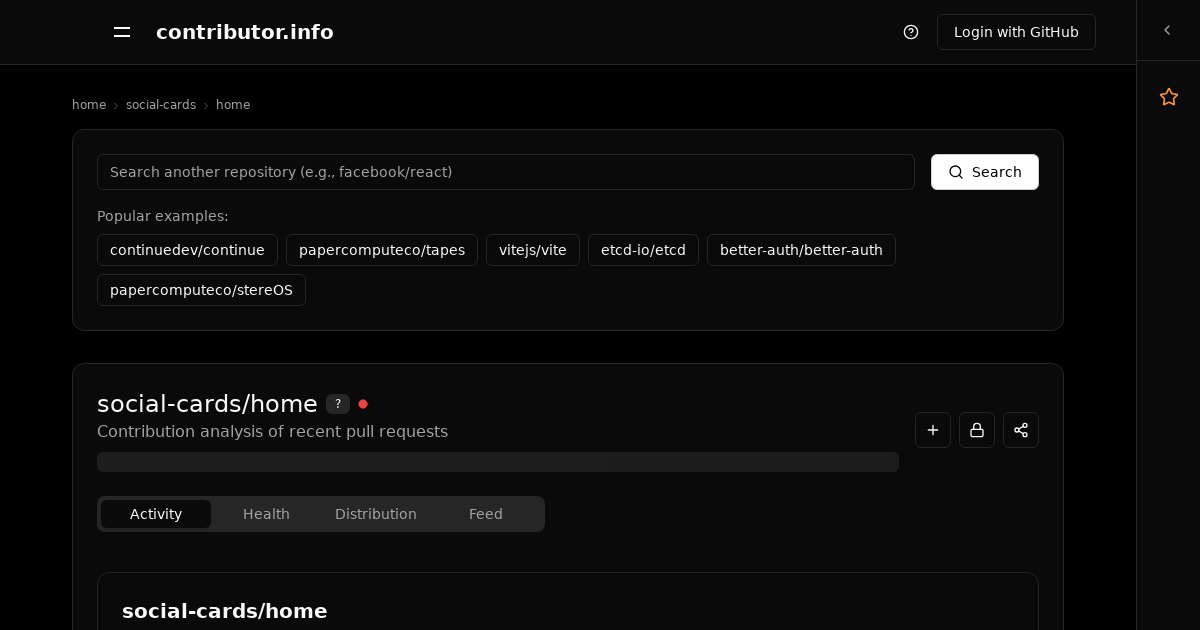

Waited for page to fully load (networkidle)
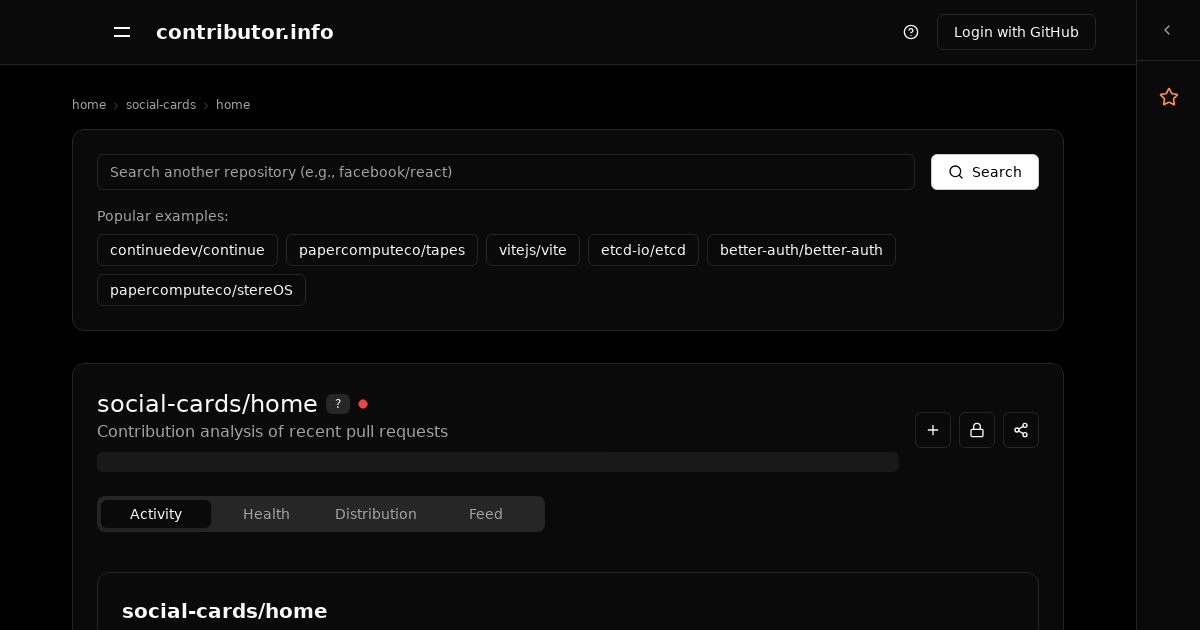

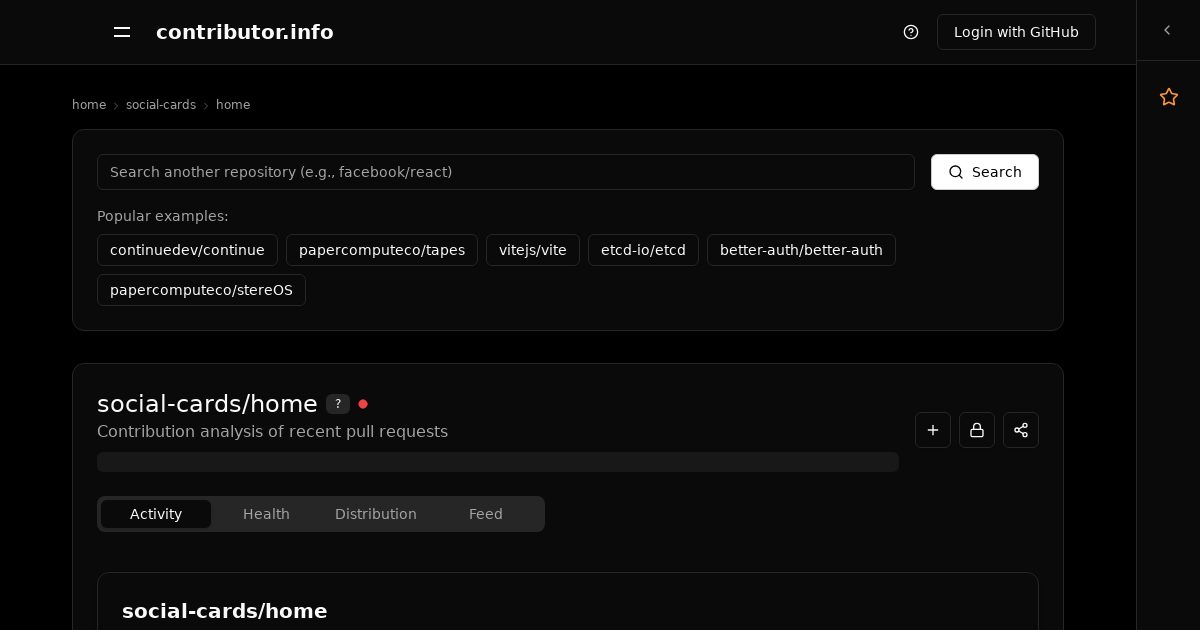